Tests various select menu interactions on DemoQA including custom dropdowns, standard select elements, and multi-select dropdowns by selecting different options from each.

Starting URL: https://demoqa.com/select-menu

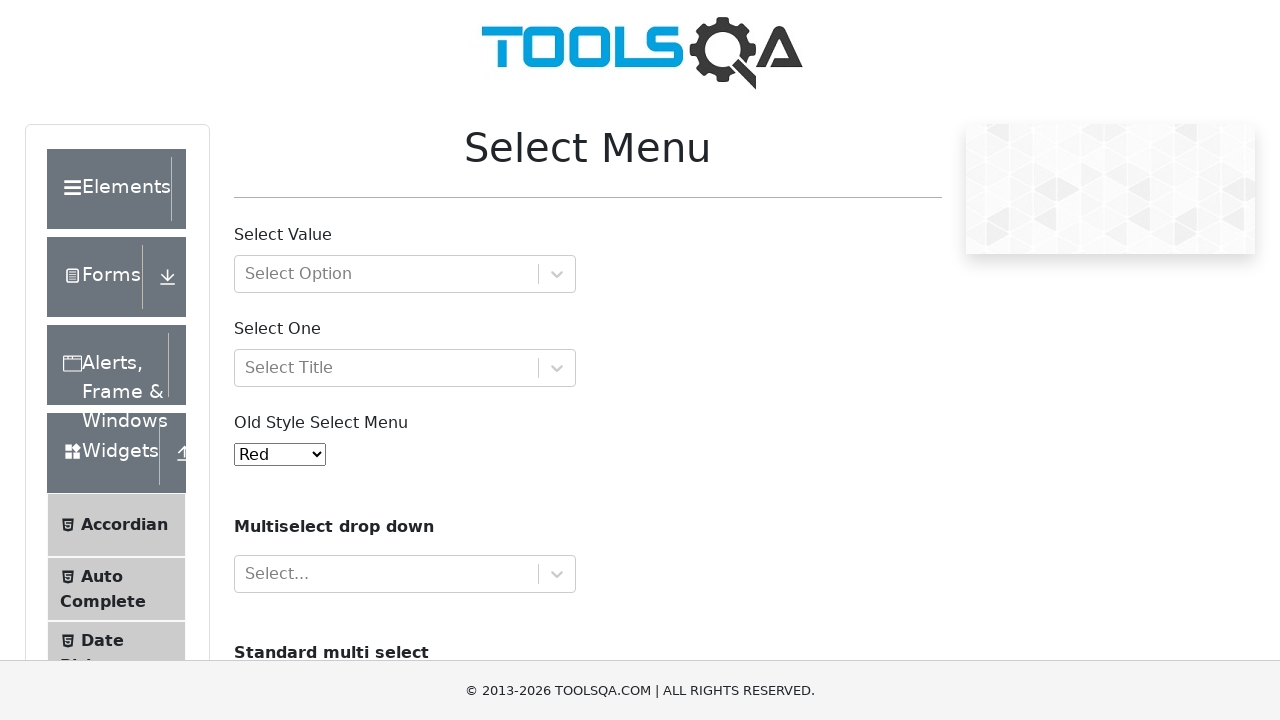

Clicked on the first custom dropdown (withOptGroup) at (405, 274) on #withOptGroup
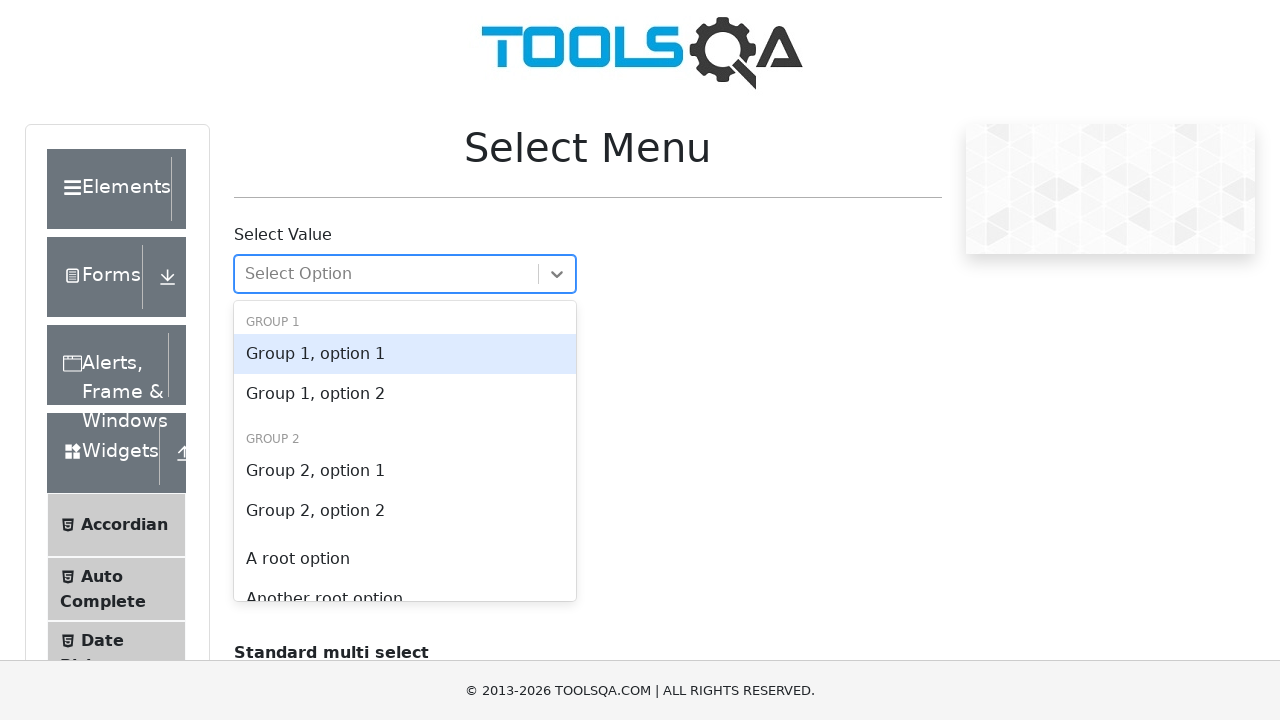

Selected an option from the withOptGroup dropdown at (405, 354) on div[id='react-select-2-option-0-0']
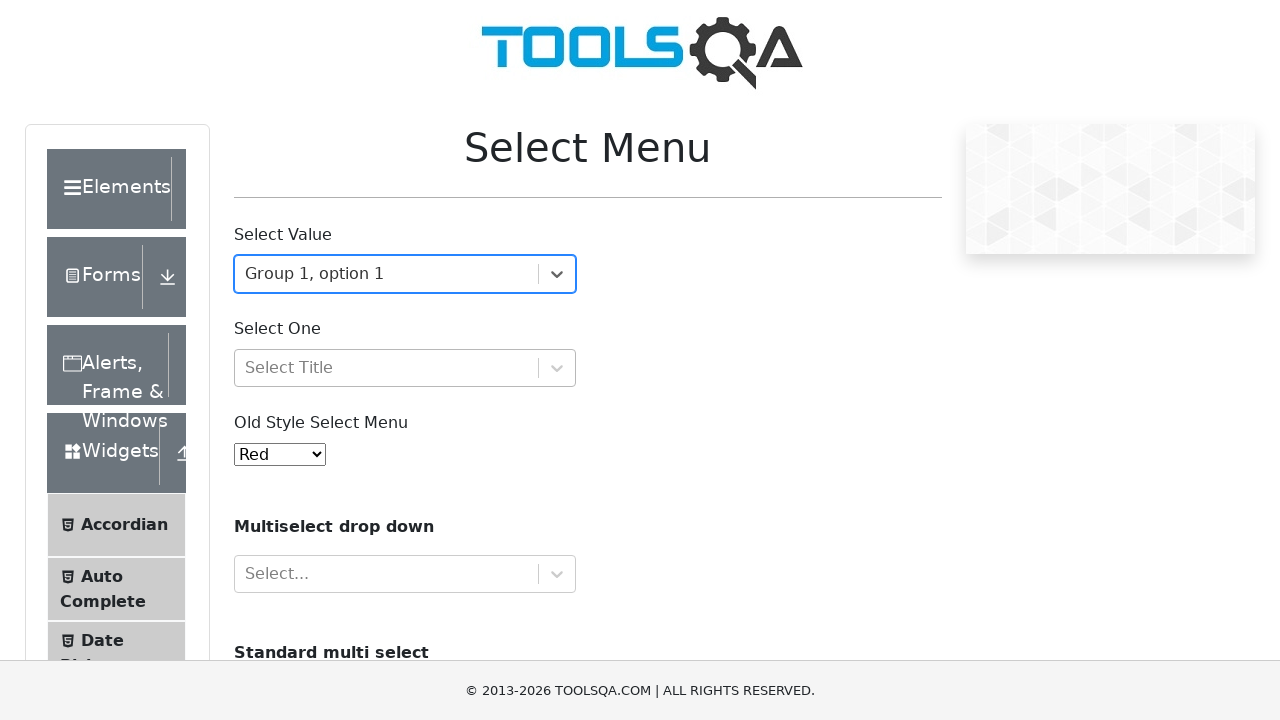

Clicked on the second custom dropdown (selectOne) at (405, 368) on #selectOne
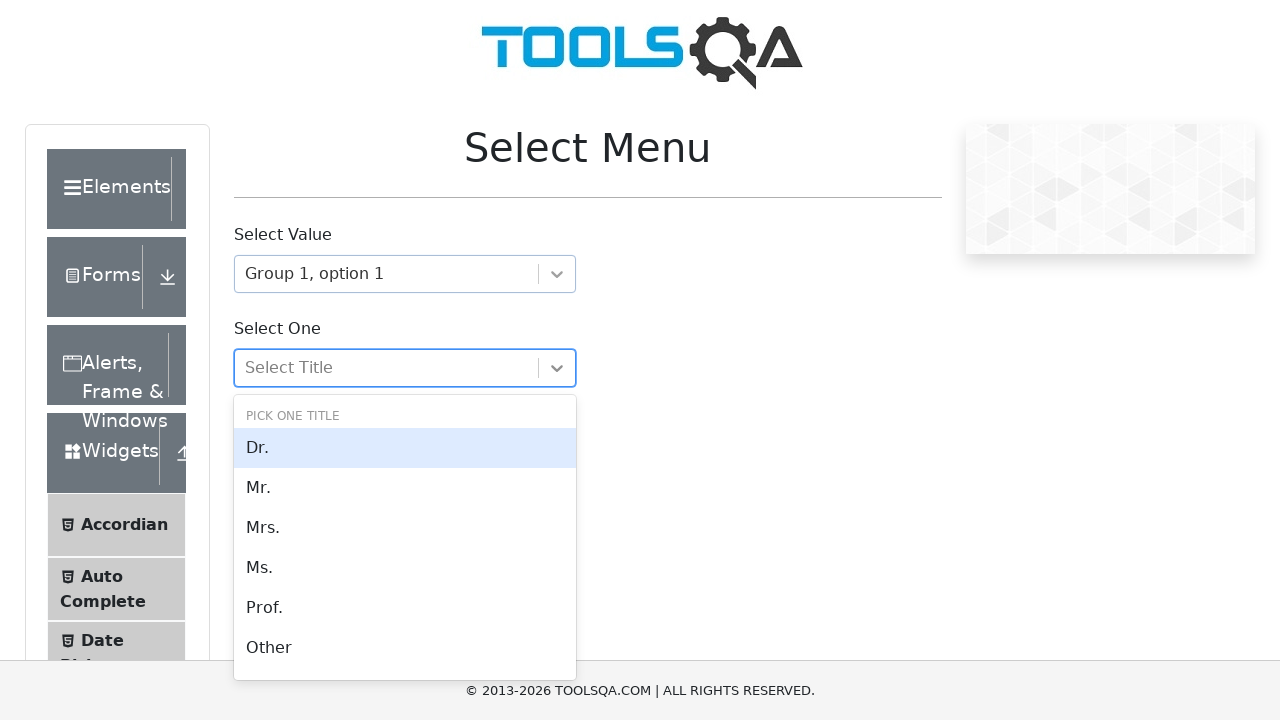

Selected an option from the selectOne dropdown at (405, 488) on div[id='react-select-3-option-0-1']
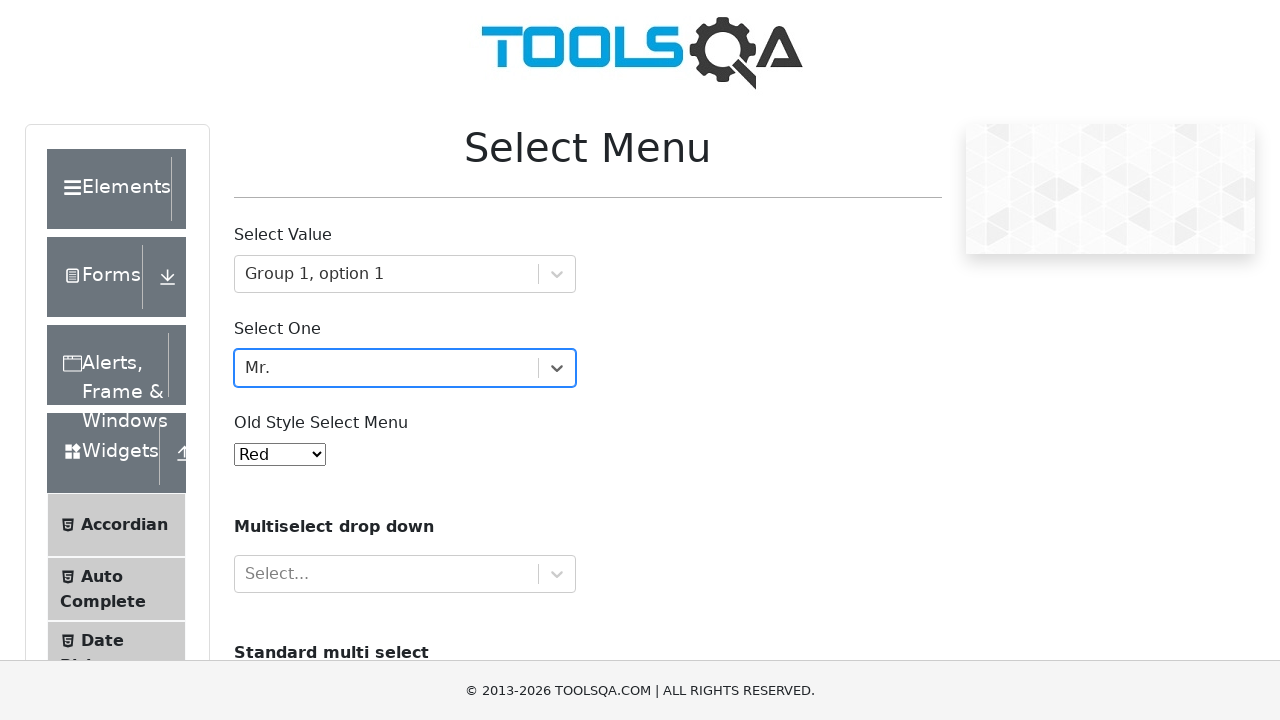

Selected value '2' from the old-style select menu on #oldSelectMenu
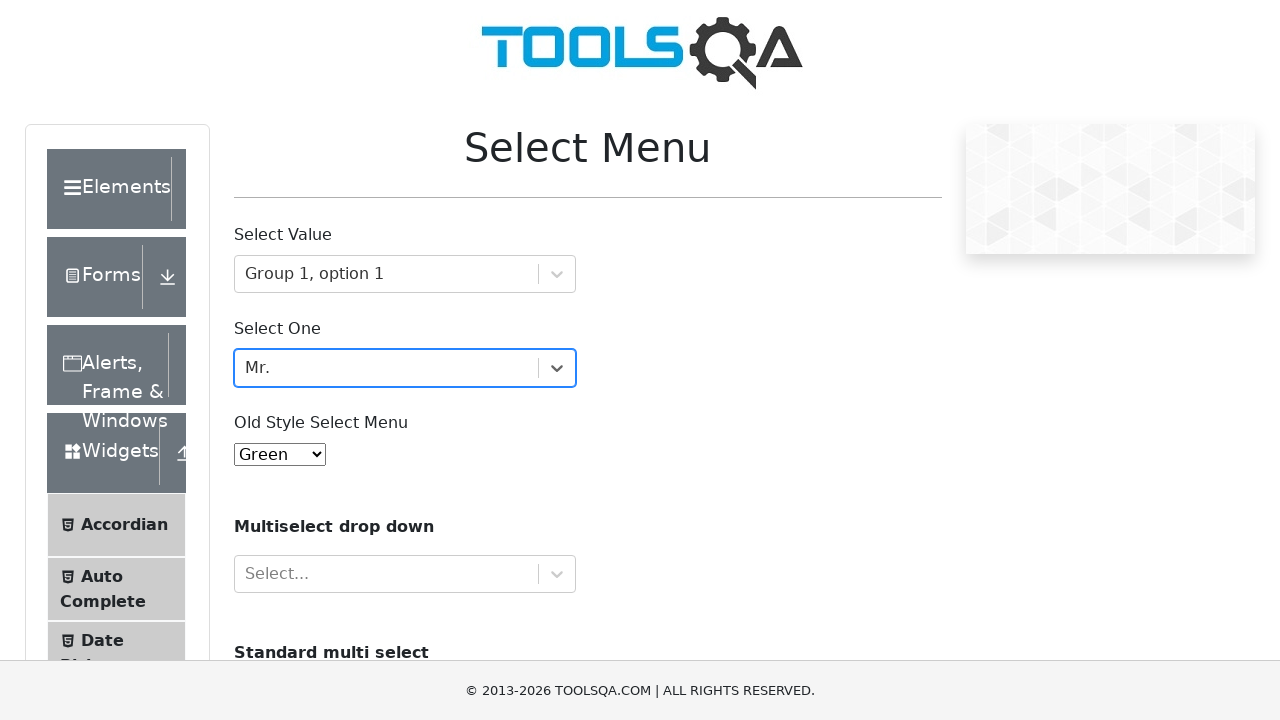

Clicked on the multiselect dropdown at (405, 574) on xpath=//b[contains(text(), 'Multiselect drop down')]/../..//div[contains(@class,
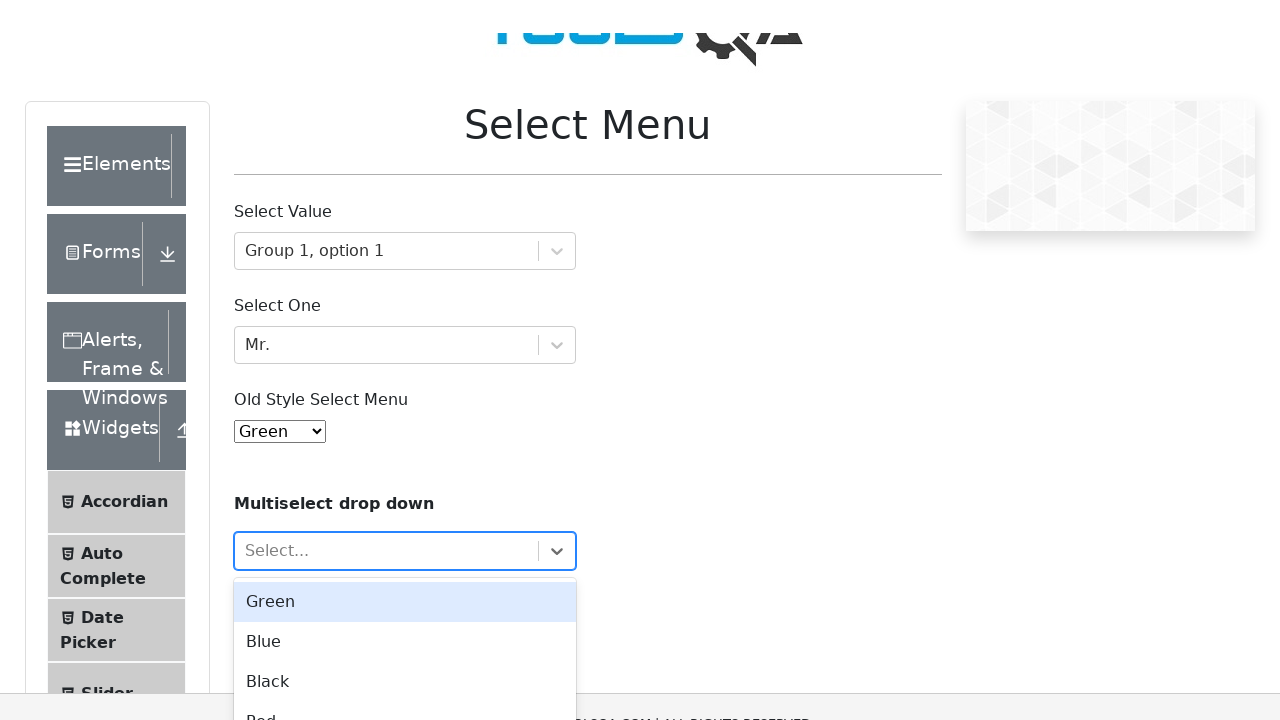

Selected the first option from the multiselect dropdown at (405, 568) on div[id='react-select-4-option-0']
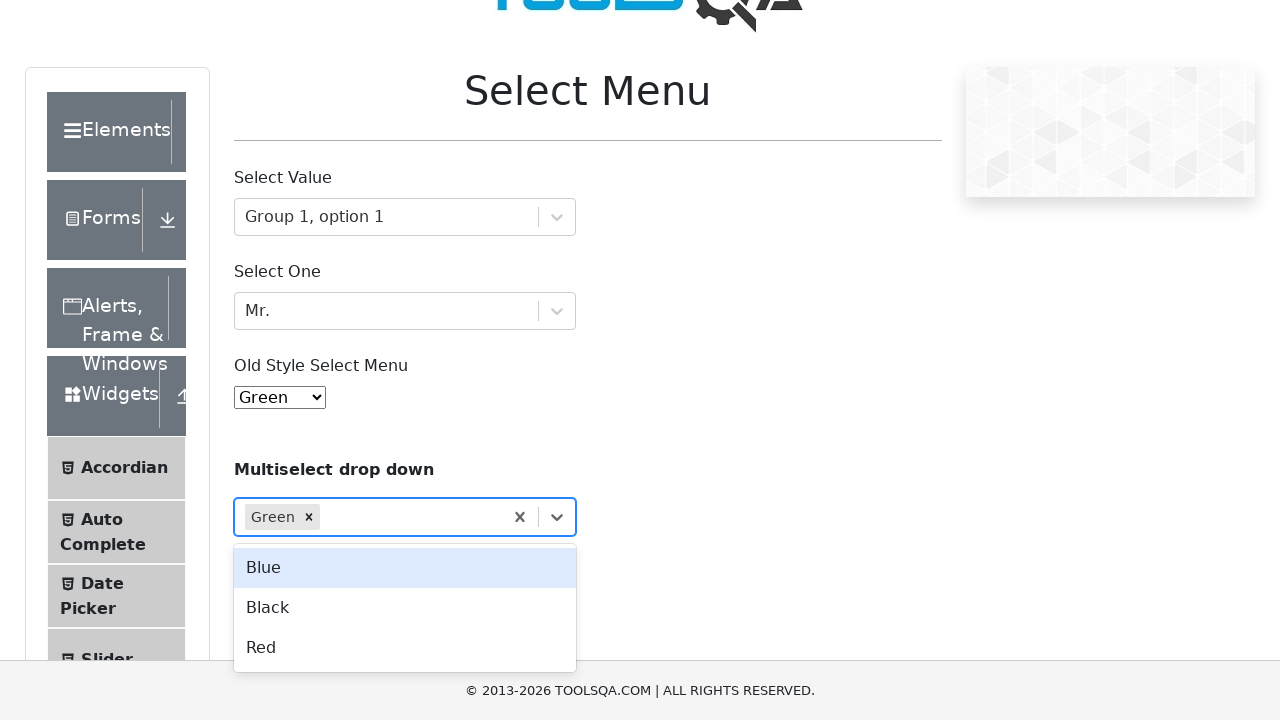

Selected the second option from the multiselect dropdown at (405, 568) on div[id='react-select-4-option-1']
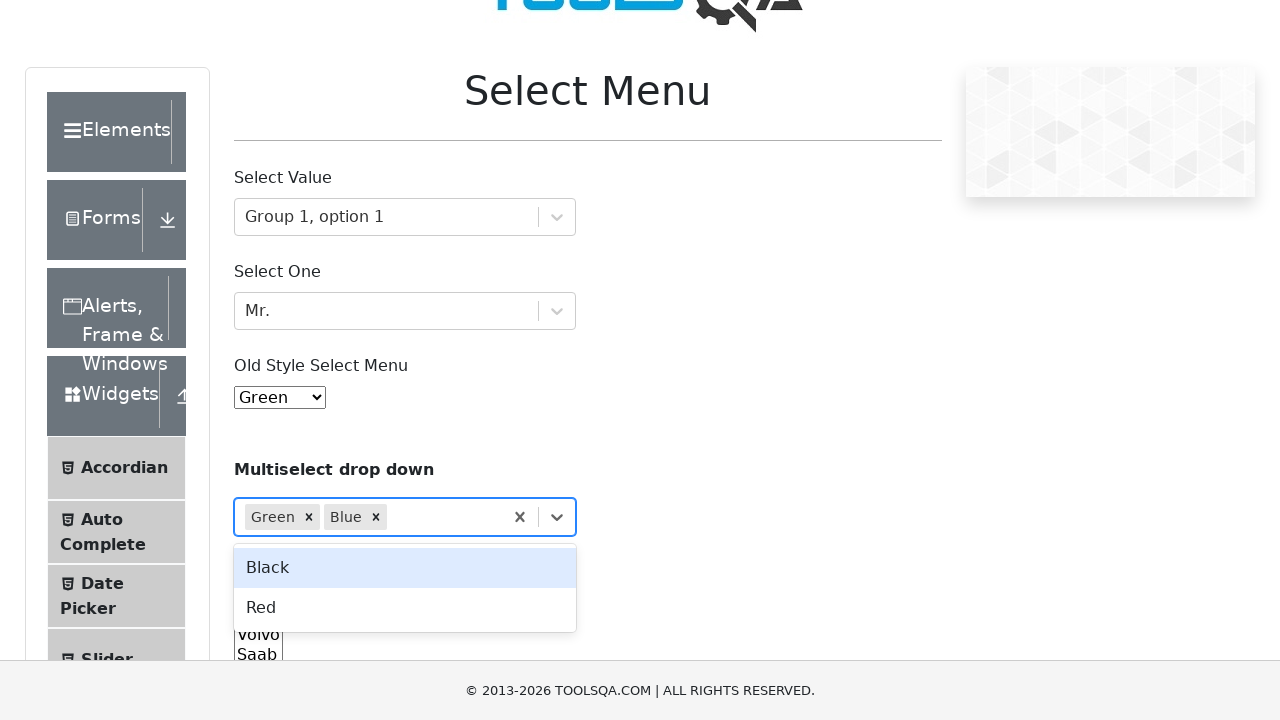

Selected multiple values ('saab' and 'opel') from the standard multi-select cars element on #cars
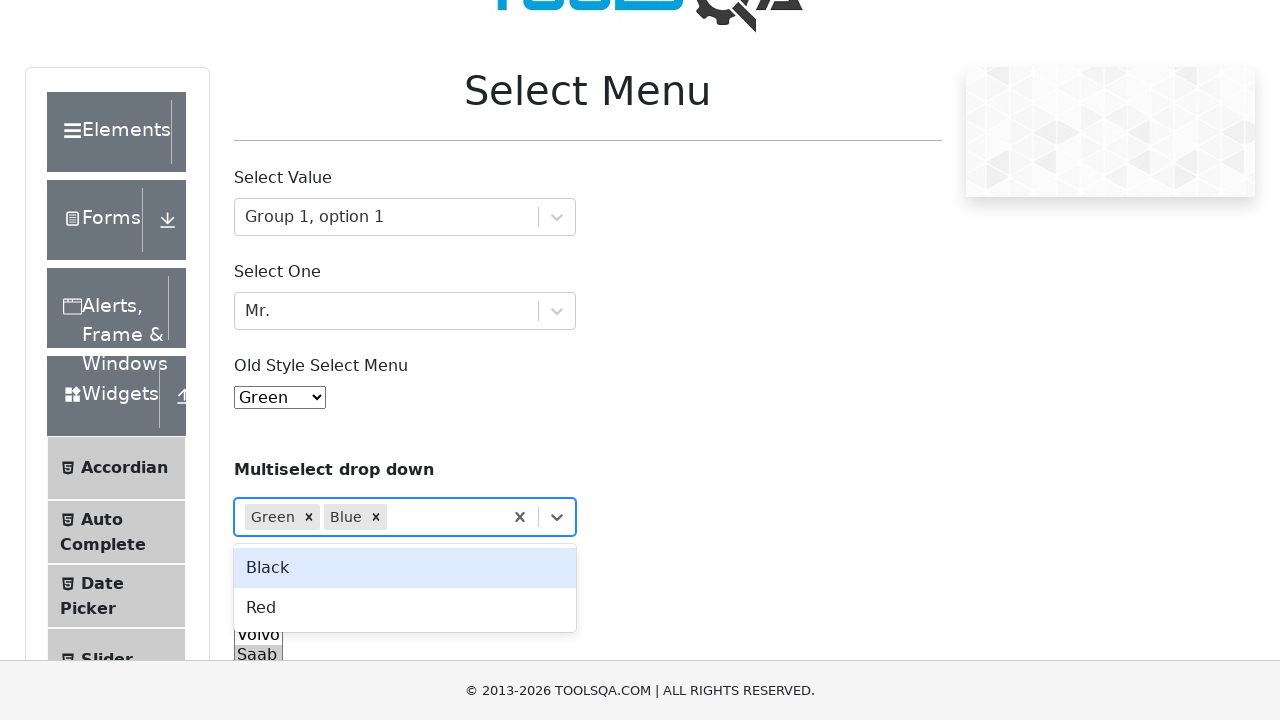

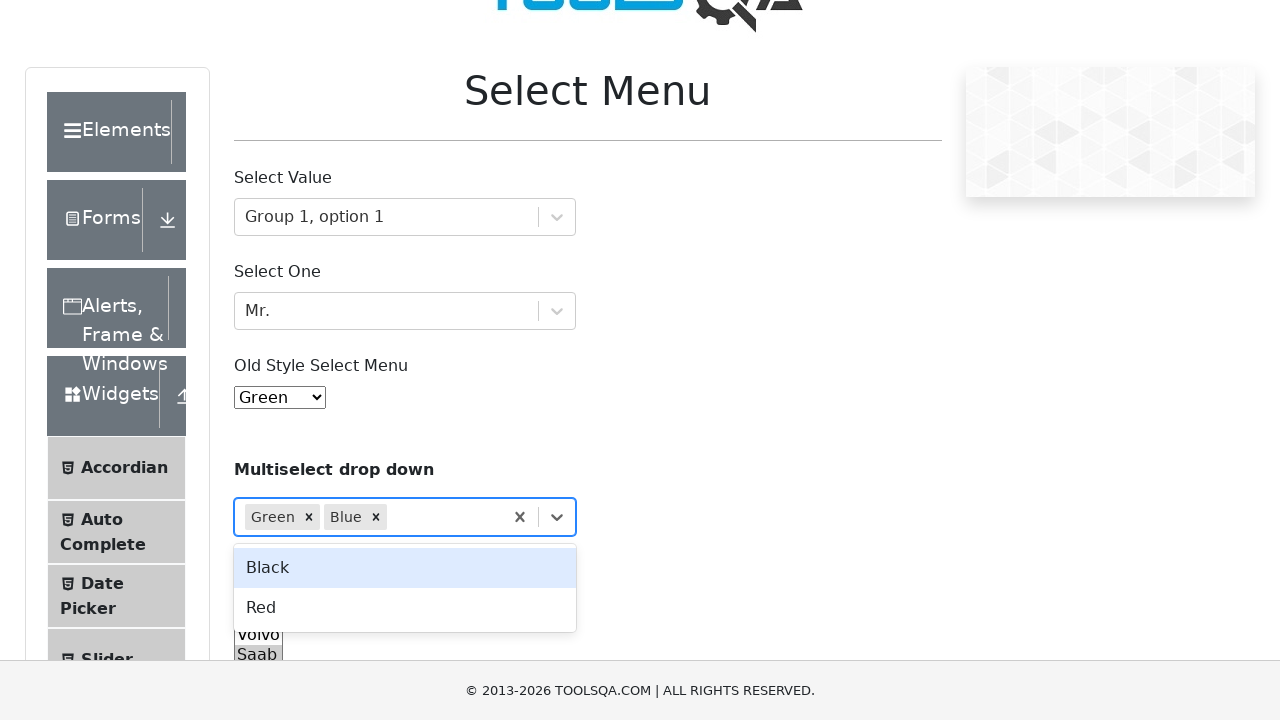